Tests browser zoom functionality by programmatically changing the zoom level of the page to 50% and then to 80%

Starting URL: https://demo.nopcommerce.com/

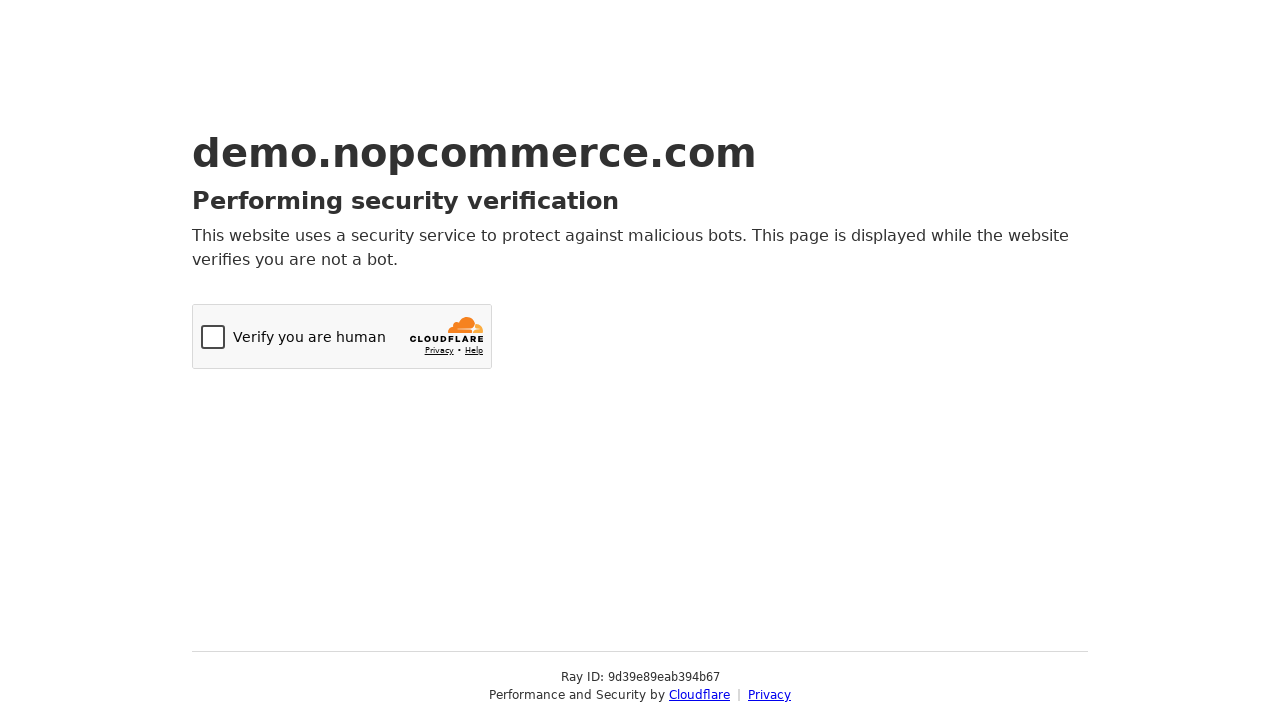

Set page zoom level to 50%
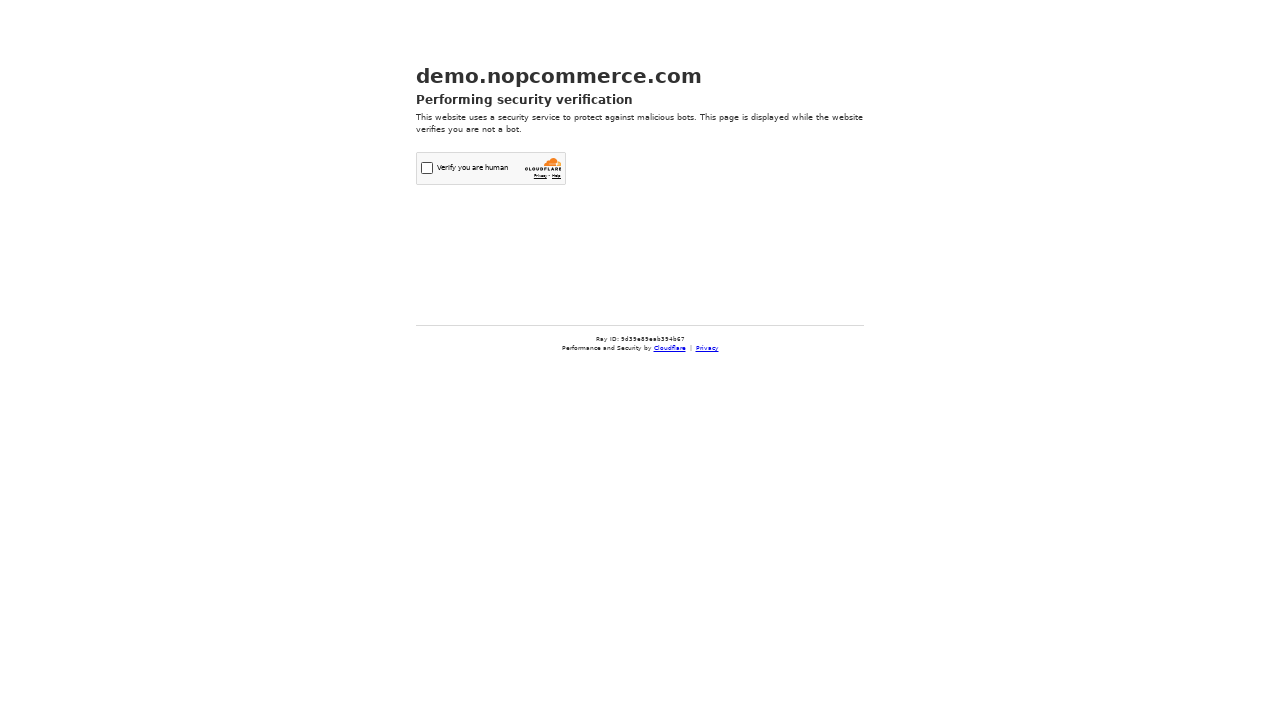

Waited 5 seconds for zoom effect to be visible at 50%
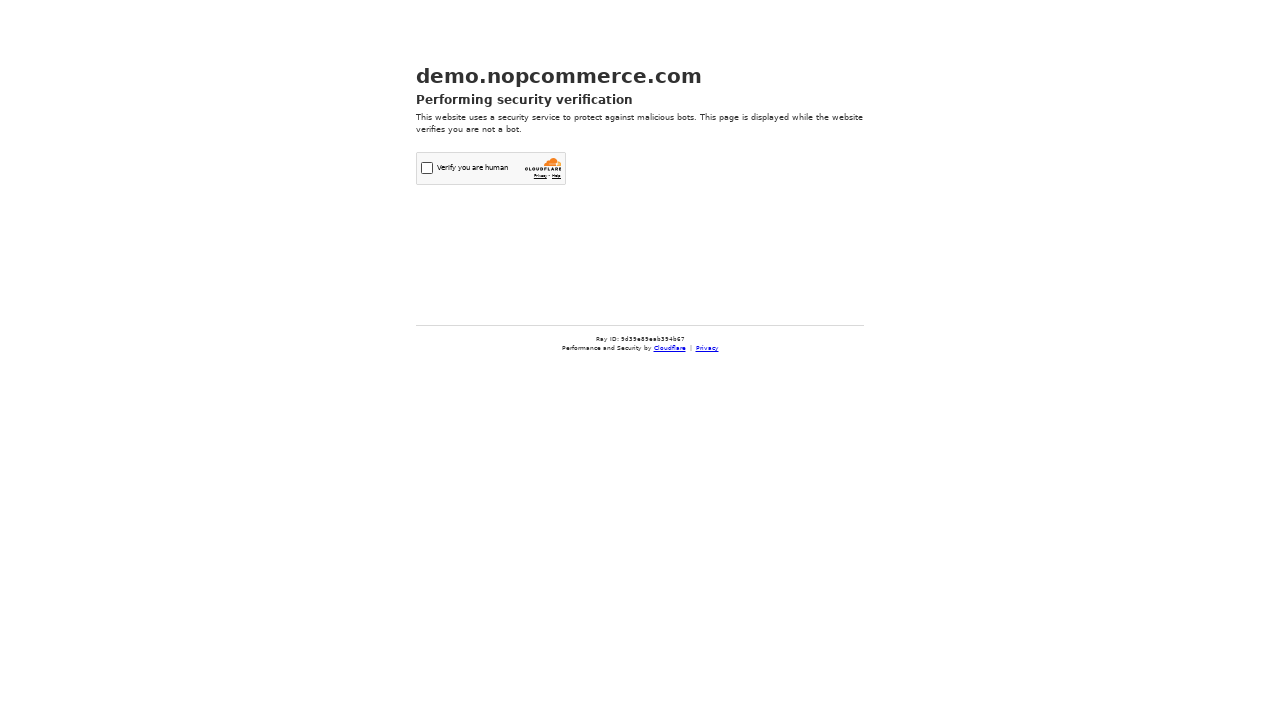

Set page zoom level to 80%
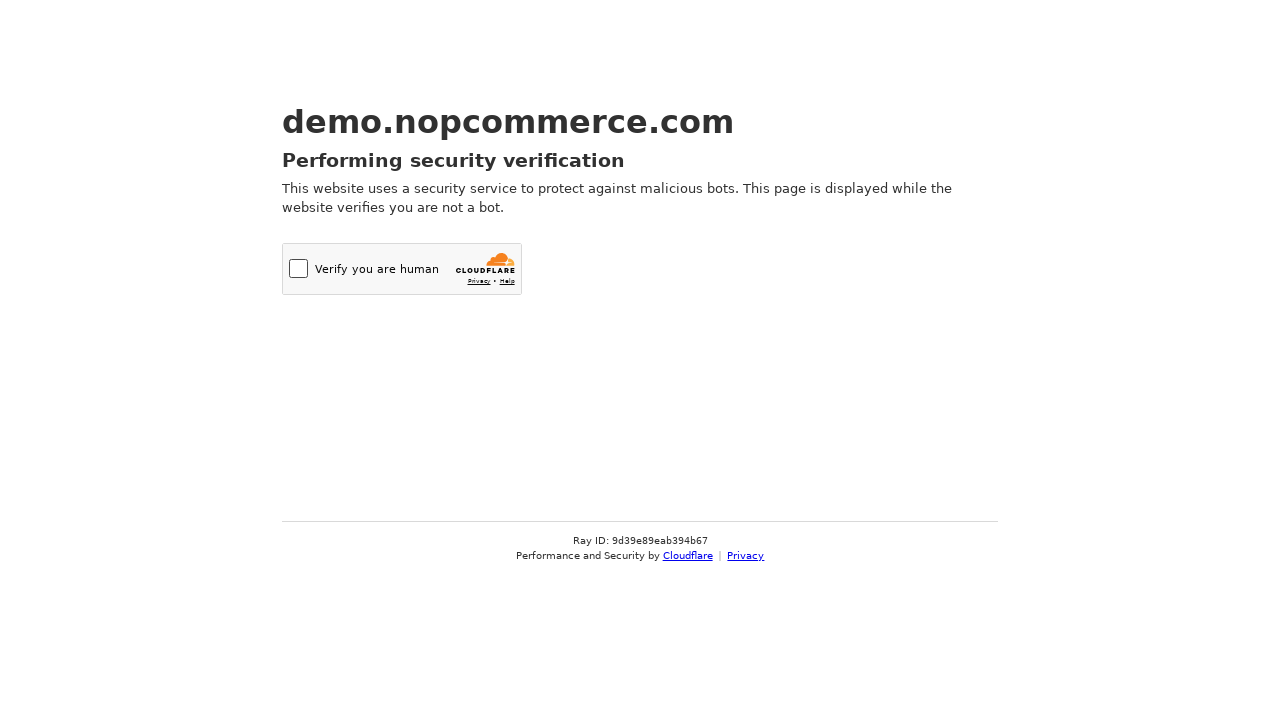

Waited 5 seconds for zoom effect to be visible at 80%
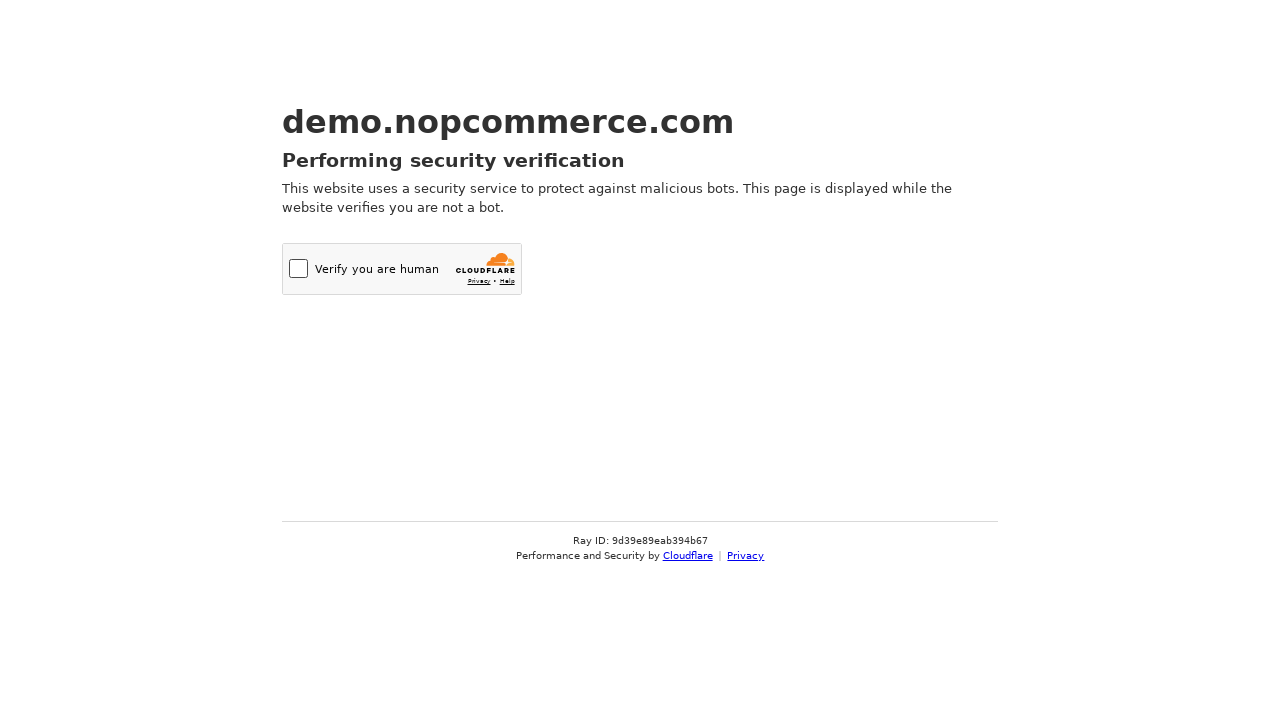

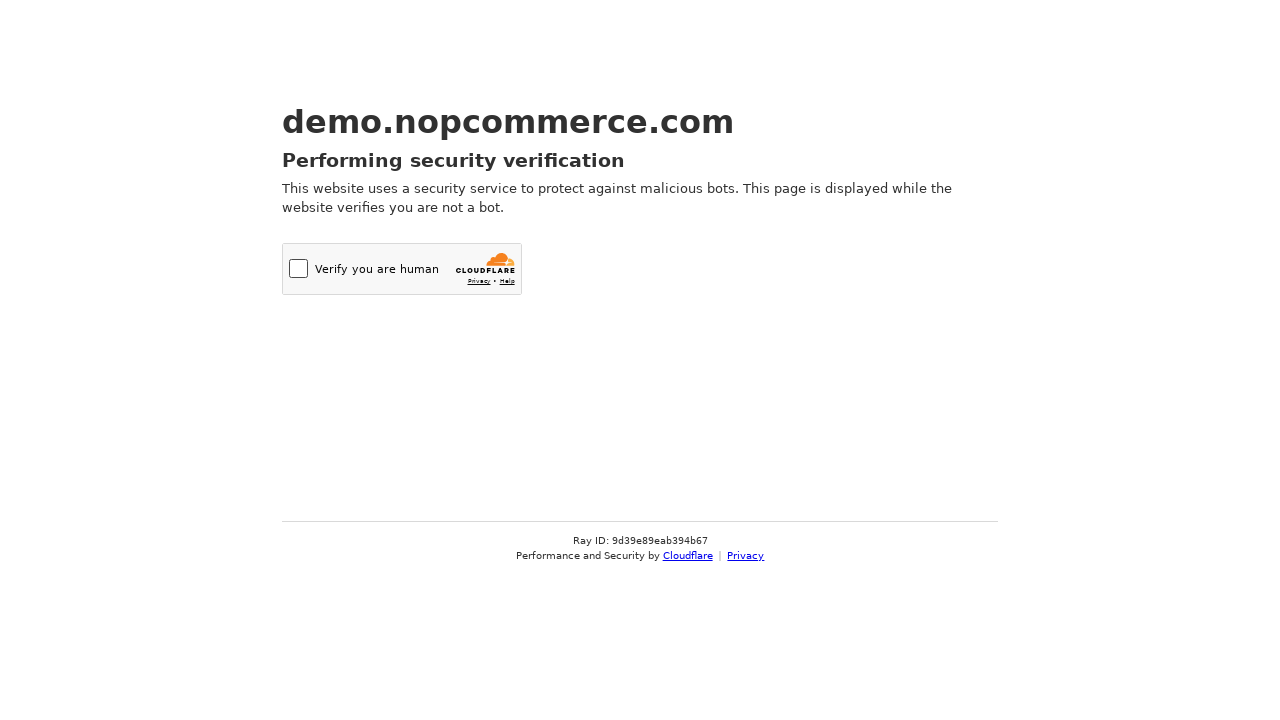